Tests the Top List menu by clicking on it and verifying the submenu items are displayed correctly

Starting URL: https://www.99-bottles-of-beer.net/

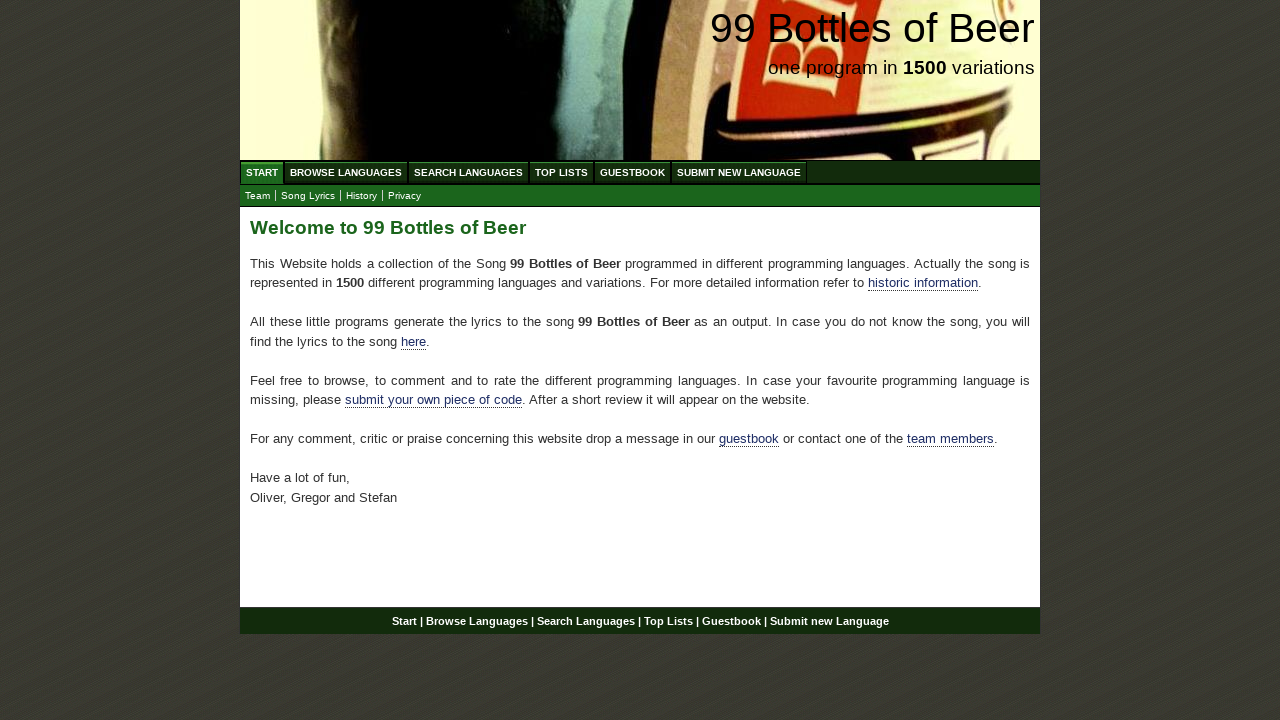

Clicked on Top List menu item at (562, 172) on xpath=//ul[@id= 'menu']//li/a[@href='/toplist.html']
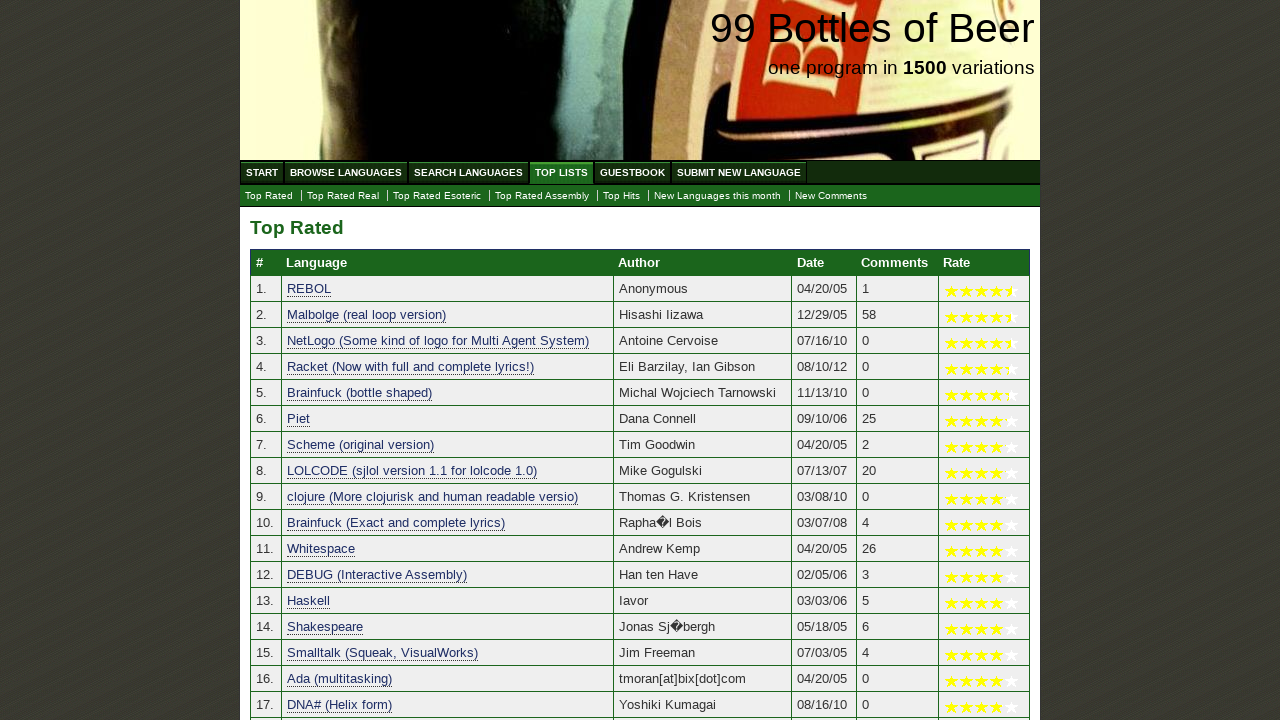

Top List submenu items are now visible
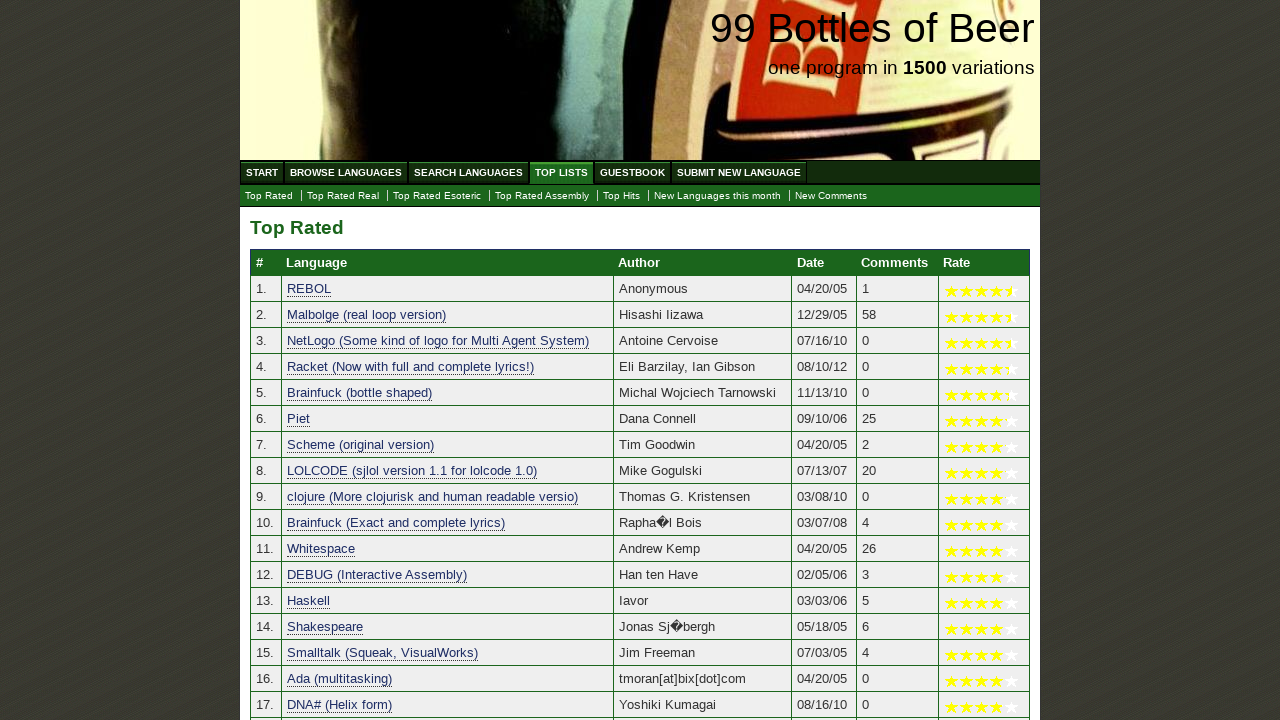

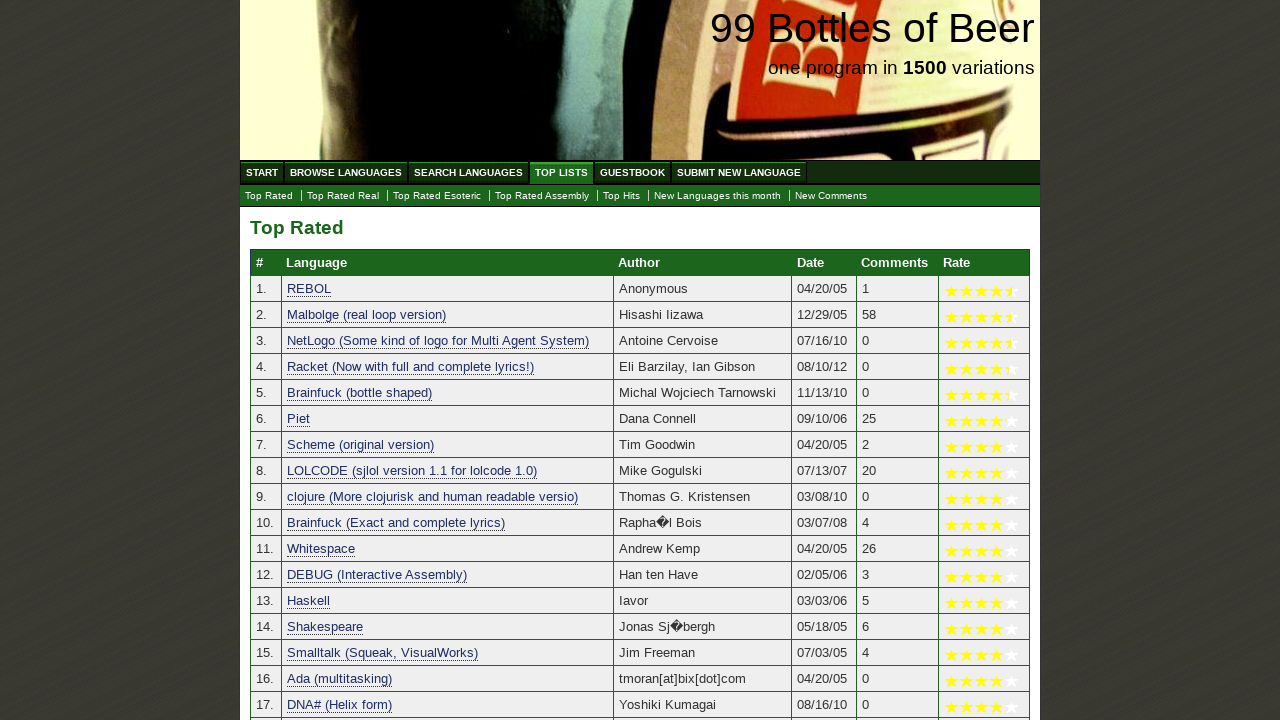